Tests datepicker widget by switching to the demo iframe and clicking on the datepicker input field to open the calendar.

Starting URL: https://jqueryui.com/datepicker/

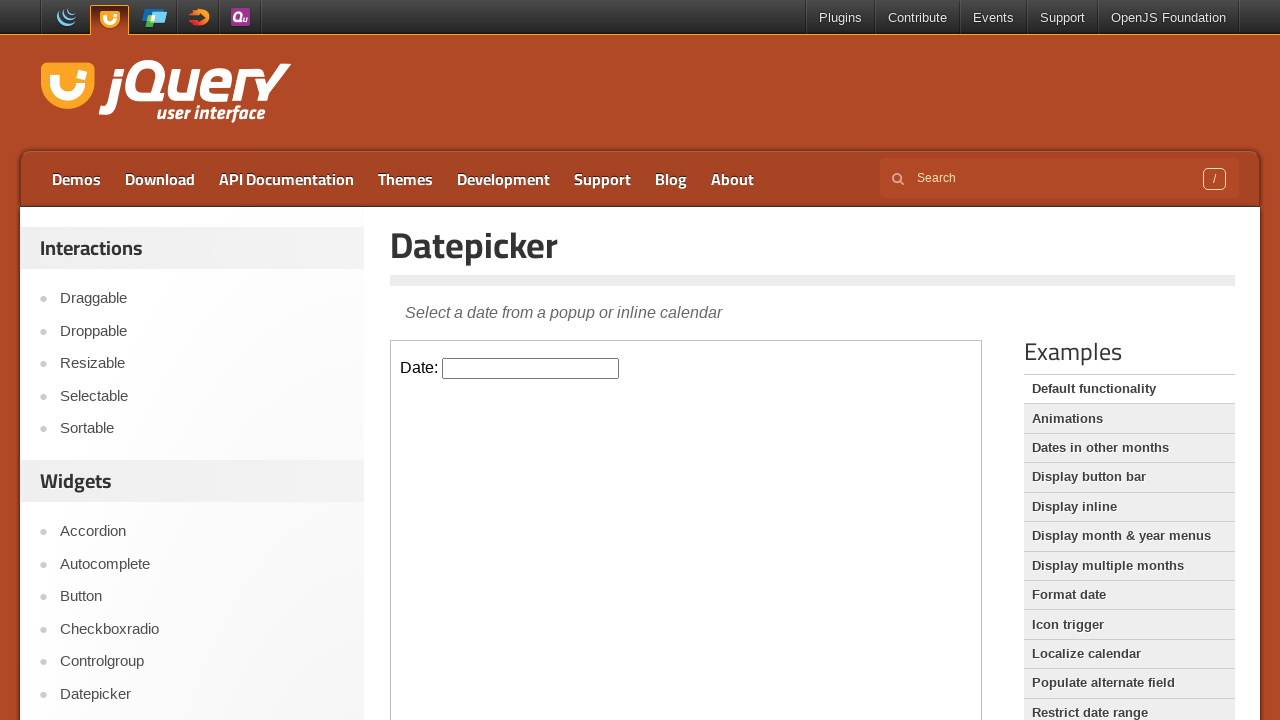

Located the demo iframe
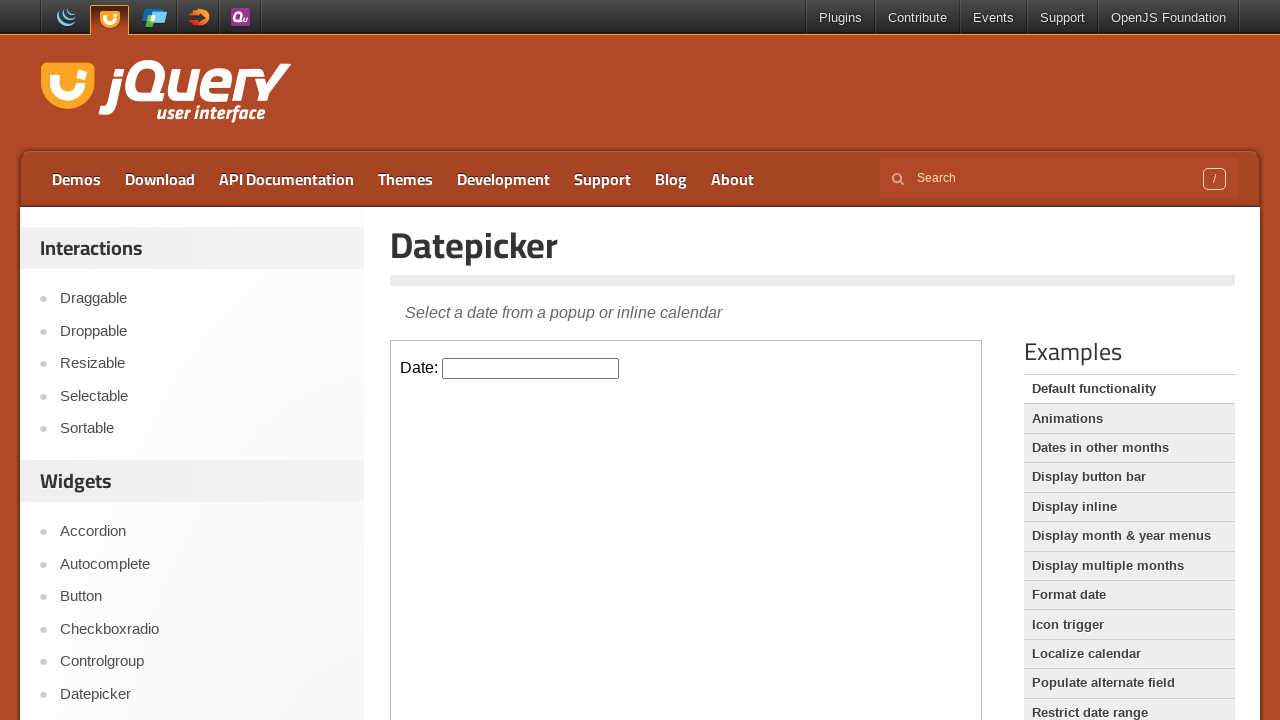

Clicked on the datepicker input field to open the calendar at (531, 368) on iframe >> nth=0 >> internal:control=enter-frame >> #datepicker
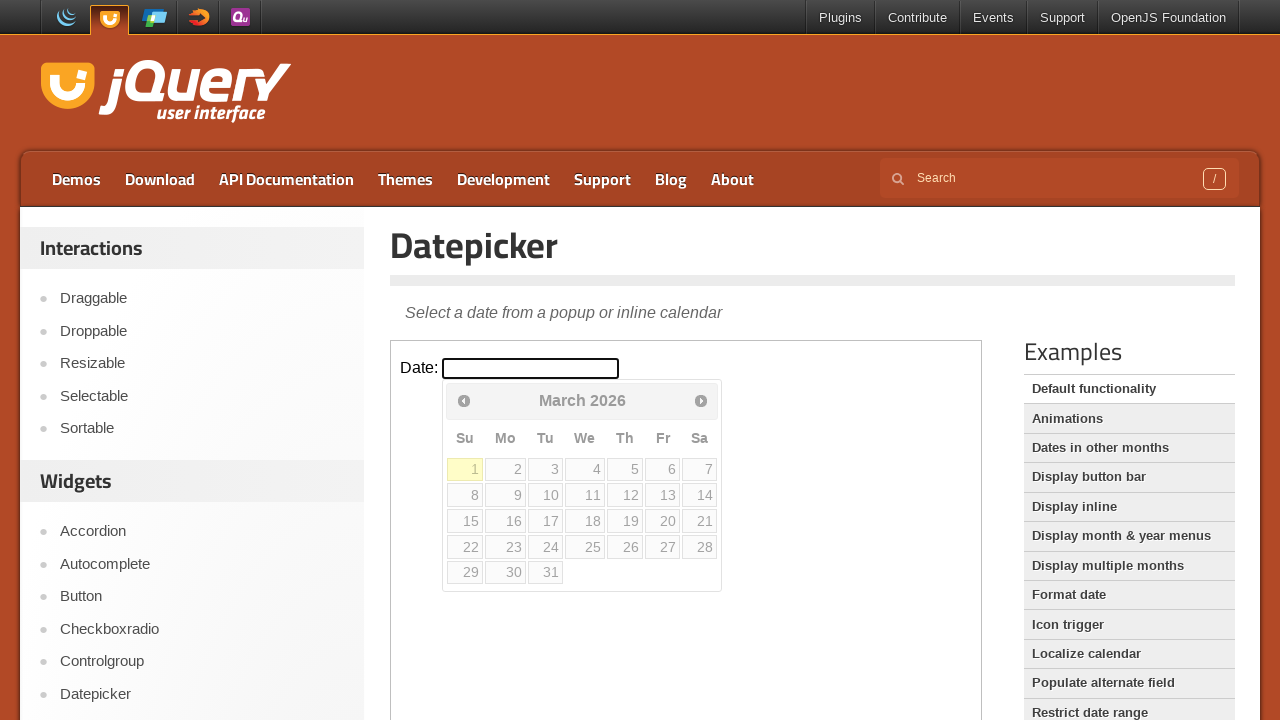

Datepicker calendar widget became visible
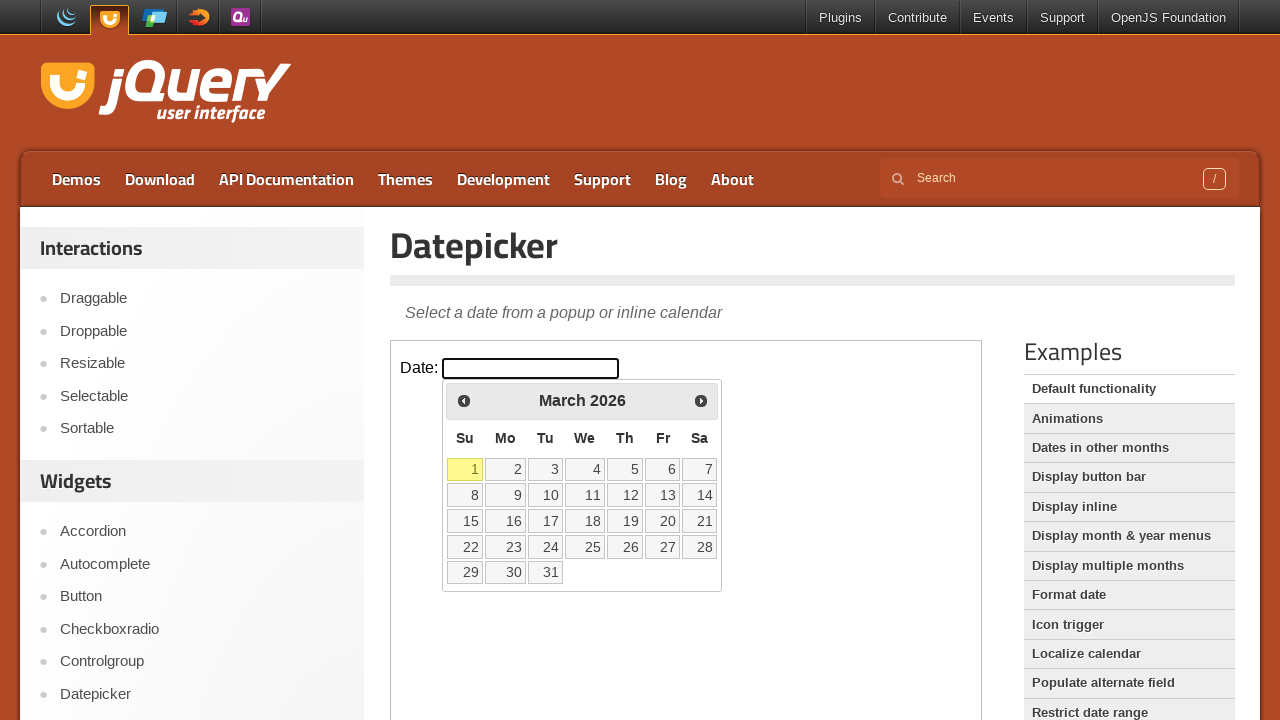

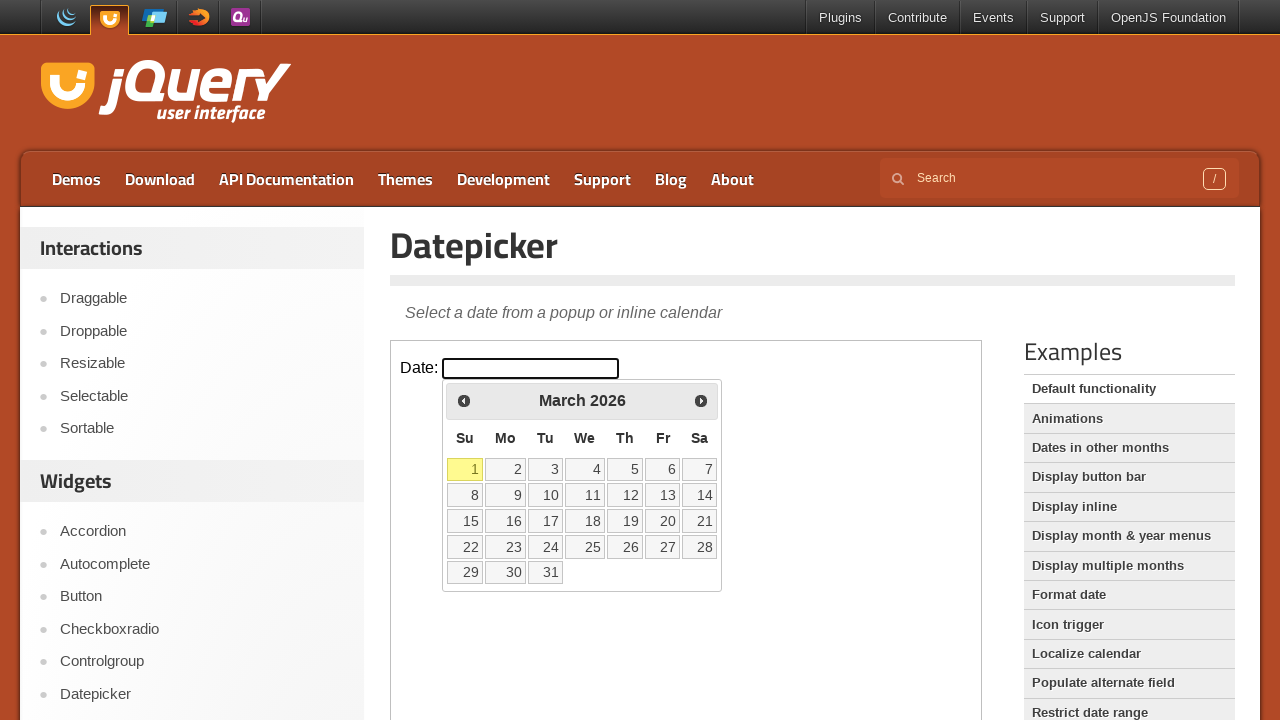